Tests navigation to browse languages alphabetically and selecting languages starting with letter J

Starting URL: http://www.99-bottles-of-beer.net/

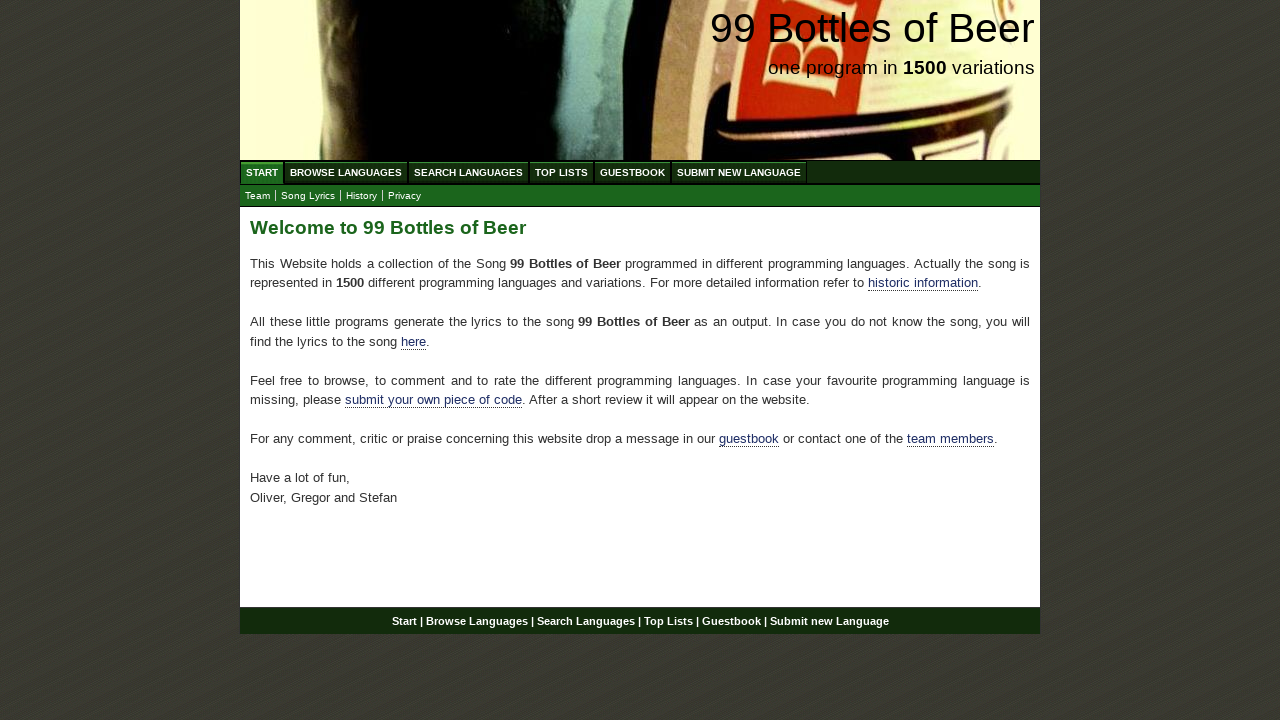

Clicked on Browse Languages (ABC) link at (346, 172) on a[href='/abc.html']
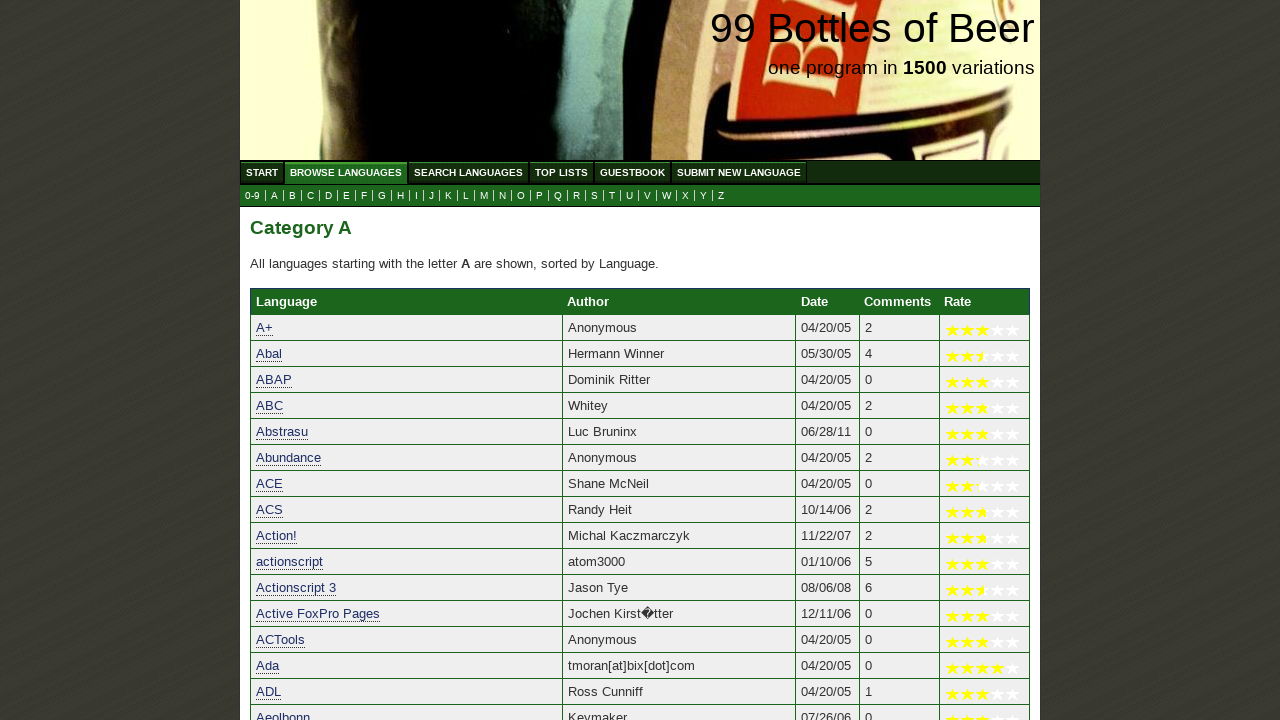

Clicked on letter J to filter languages at (432, 196) on a[href='j.html']
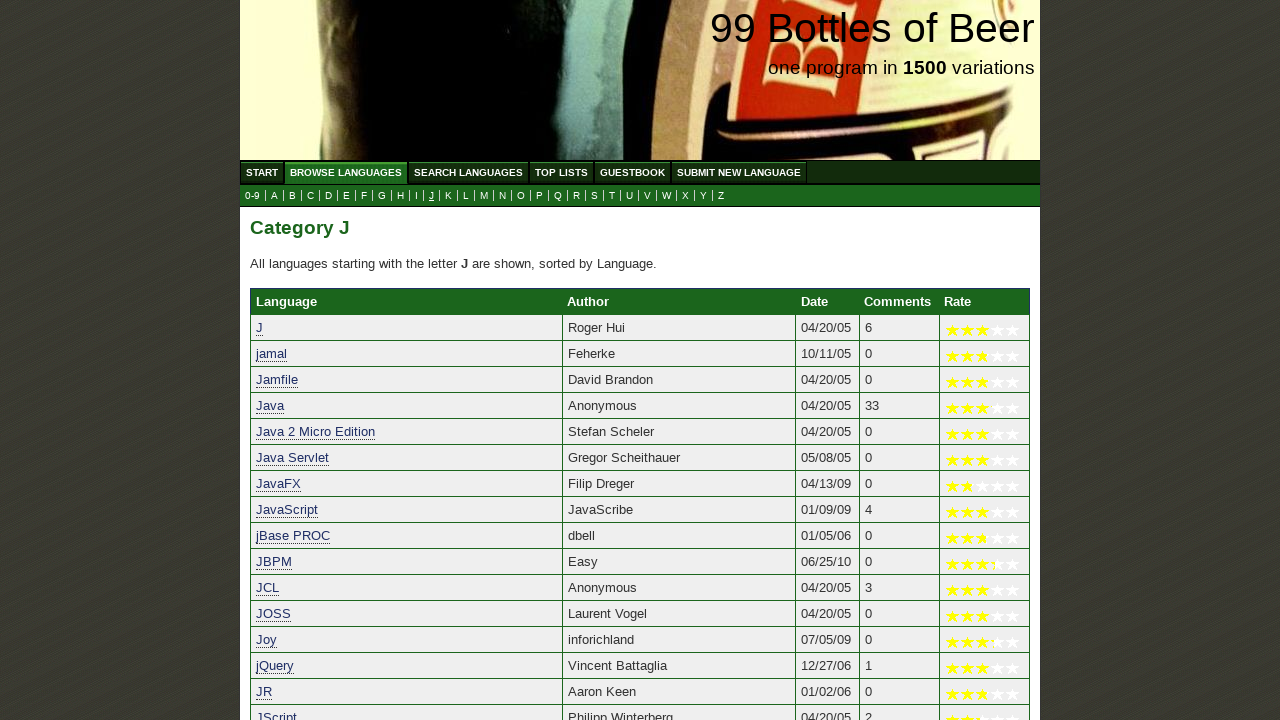

Verified page loaded showing languages starting with J
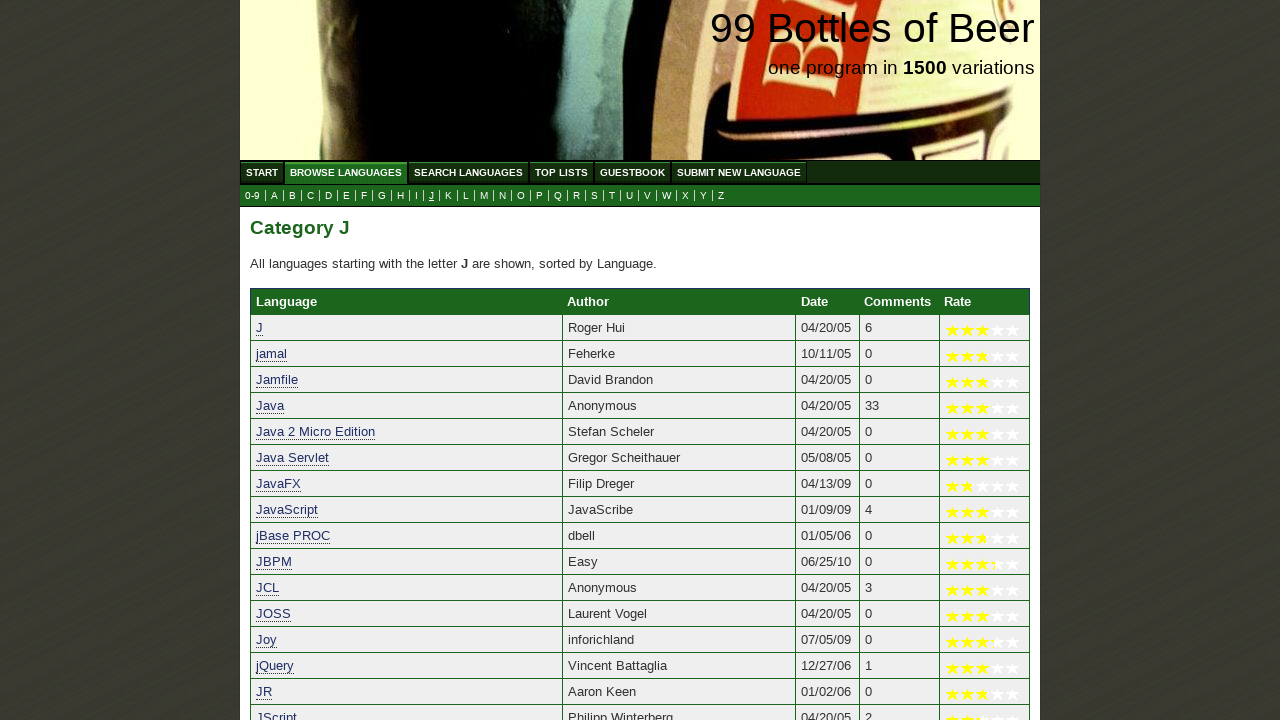

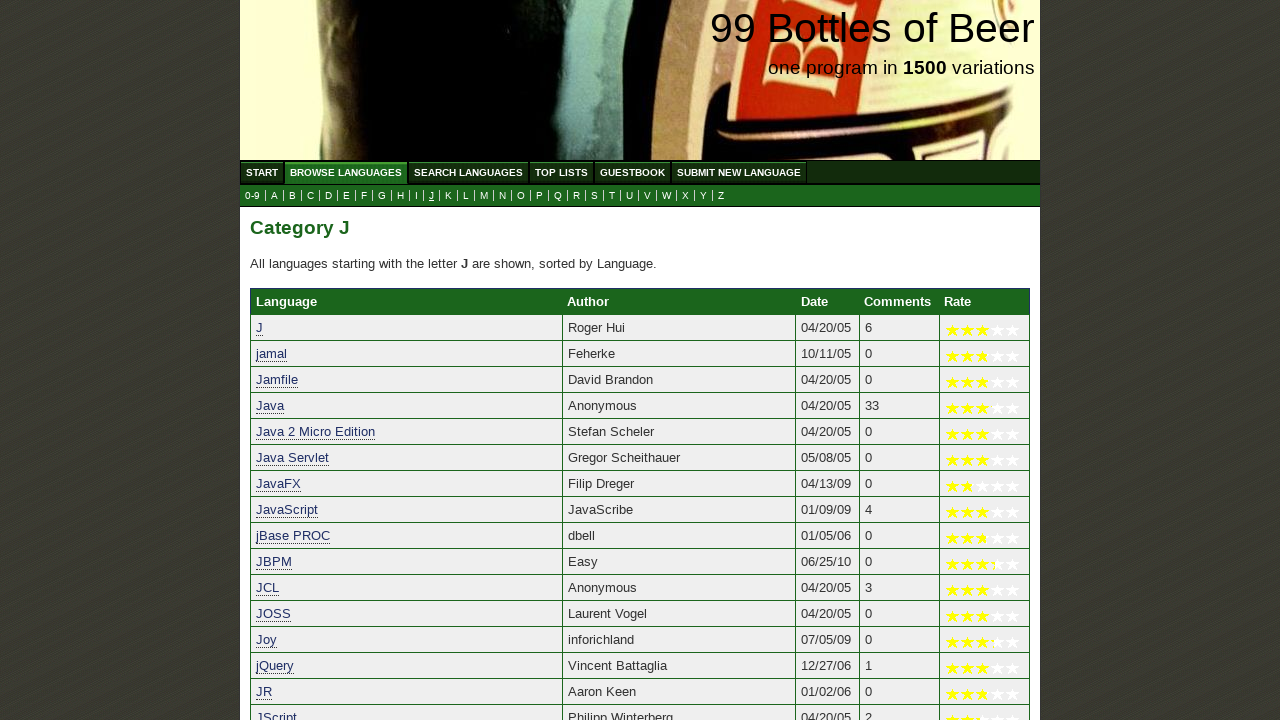